Basic Selenium introduction test that navigates to Rahul Shetty Academy website and verifies the page loads by checking the title and URL.

Starting URL: http://www.rahulshettyacademy.com/

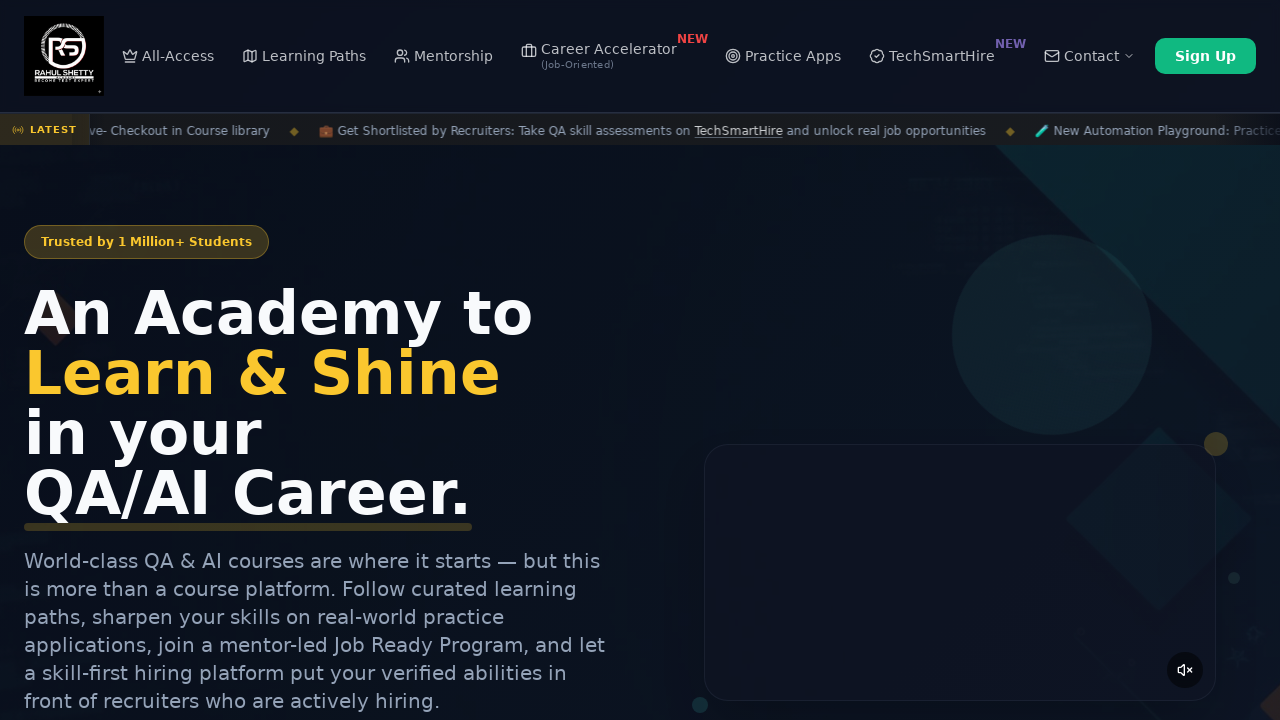

Waited for page to load (domcontentloaded state)
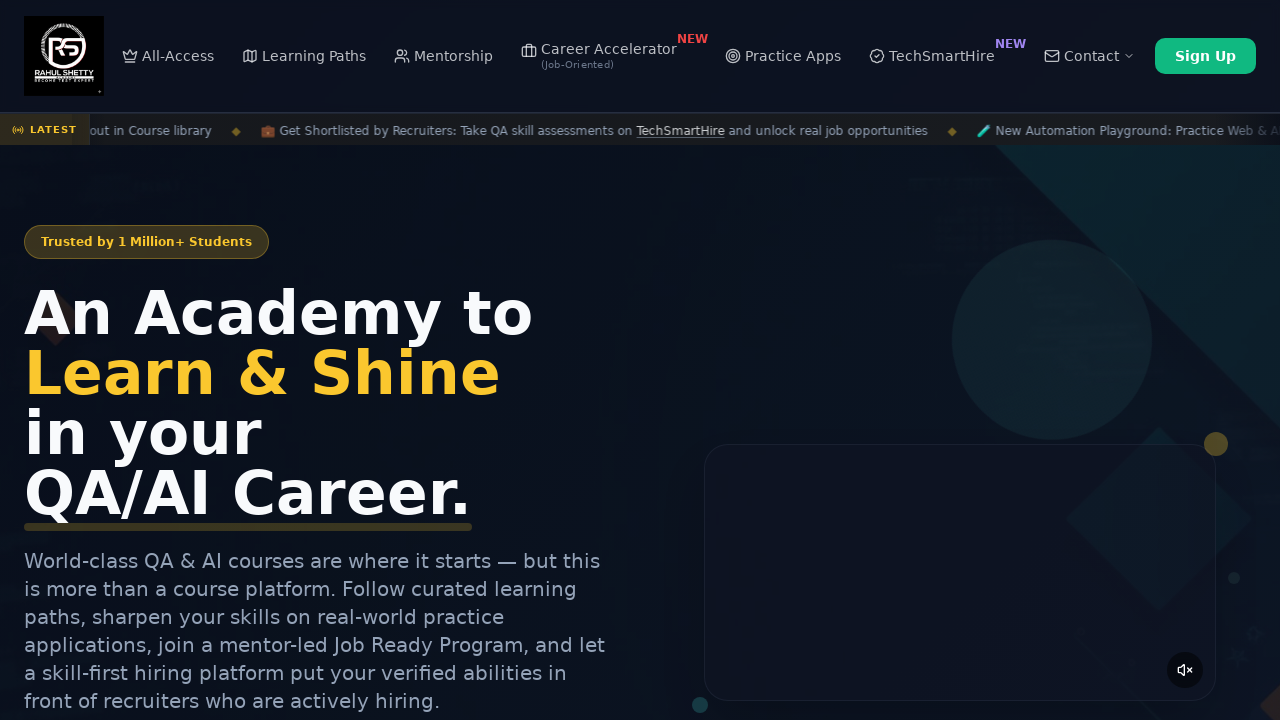

Retrieved page title: Rahul Shetty Academy | QA Automation, Playwright, AI Testing & Online Training
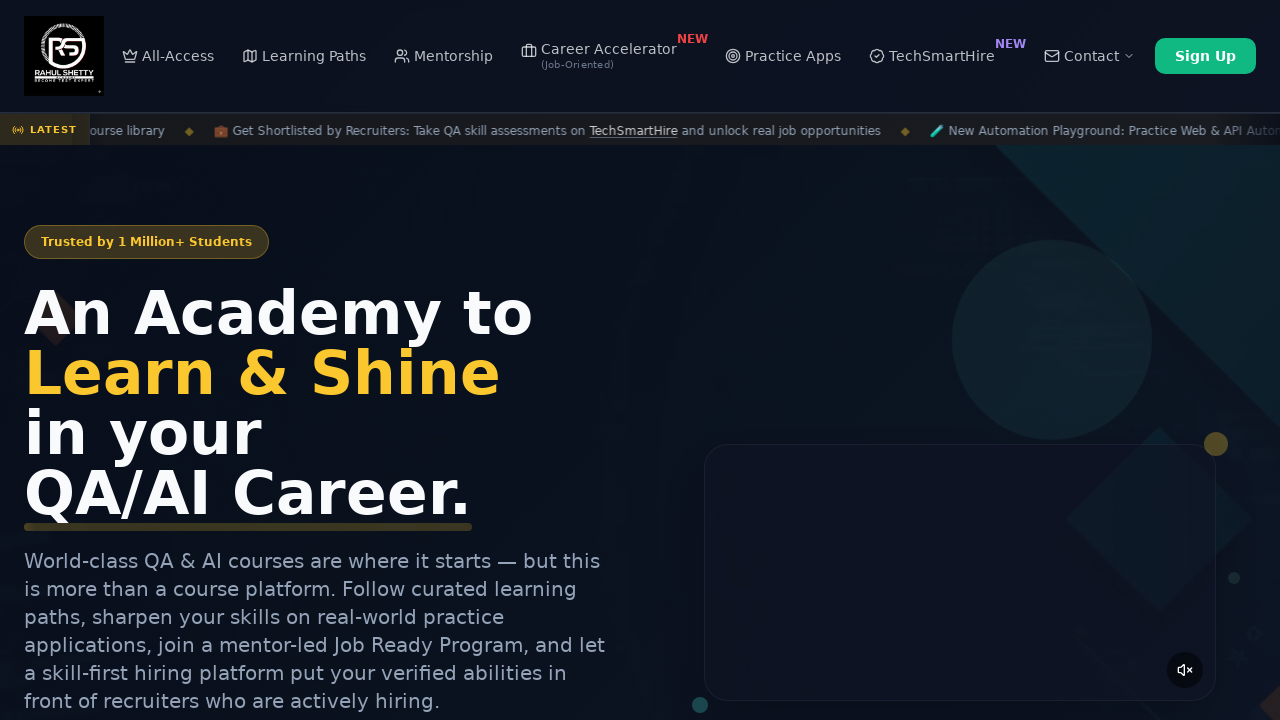

Retrieved current URL: https://rahulshettyacademy.com/
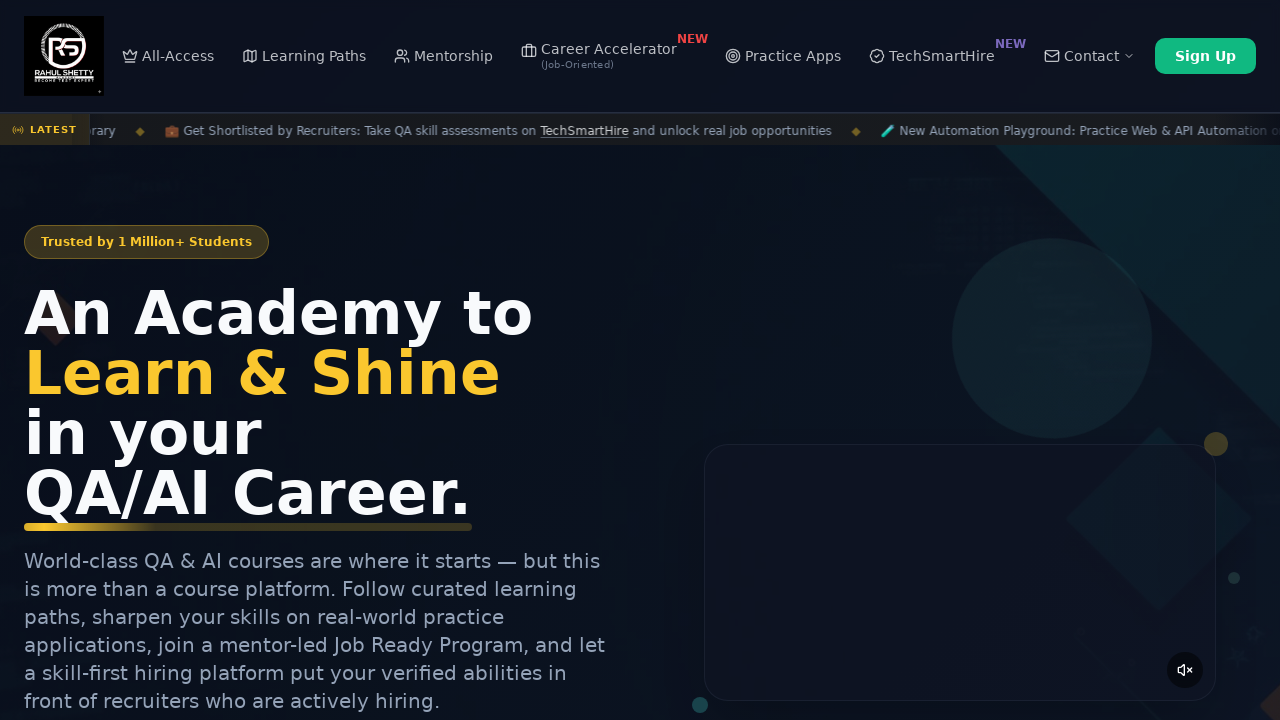

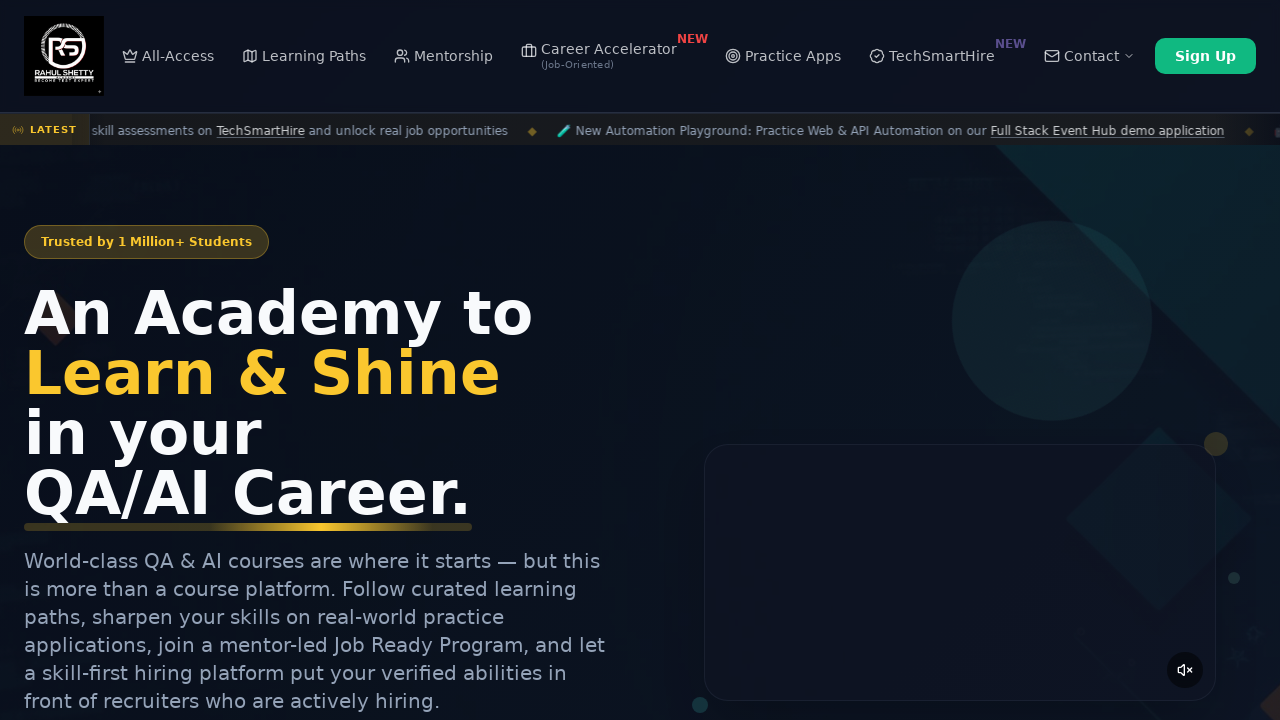